Solves a math CAPTCHA by reading two numbers from the page, calculating their sum, and selecting the result from a dropdown menu

Starting URL: http://suninjuly.github.io/selects1.html

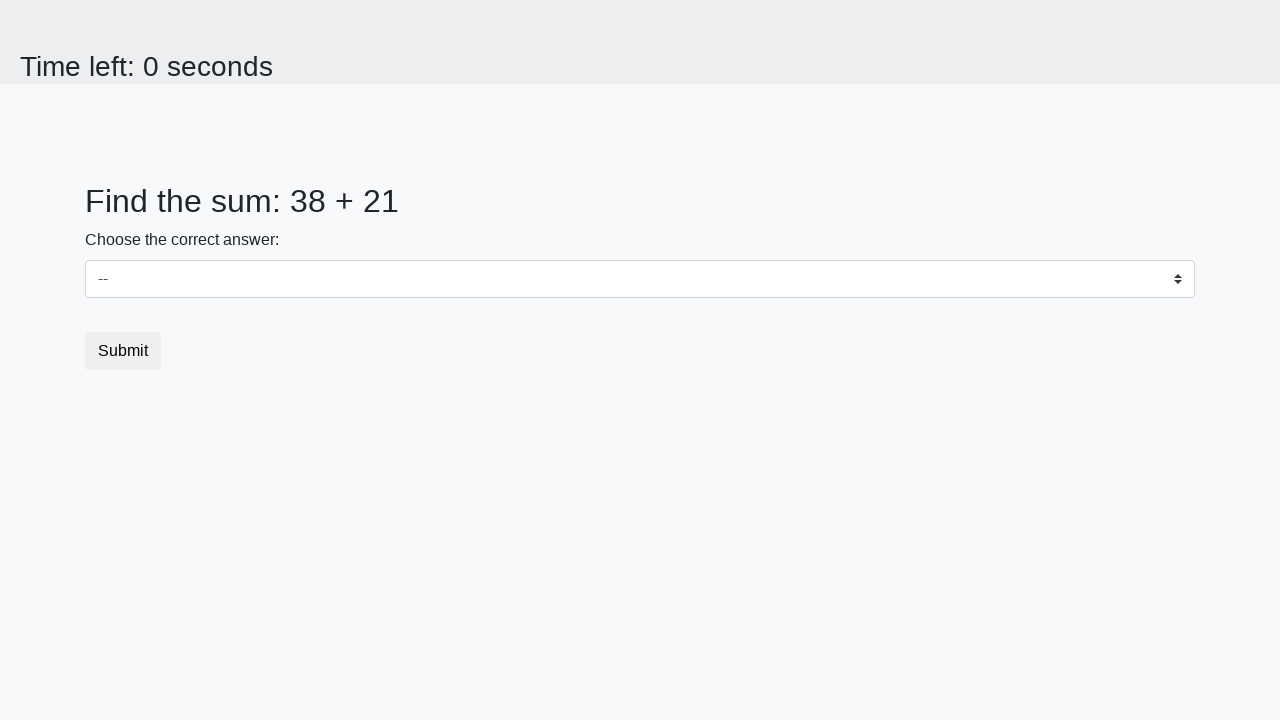

Retrieved first number from the page
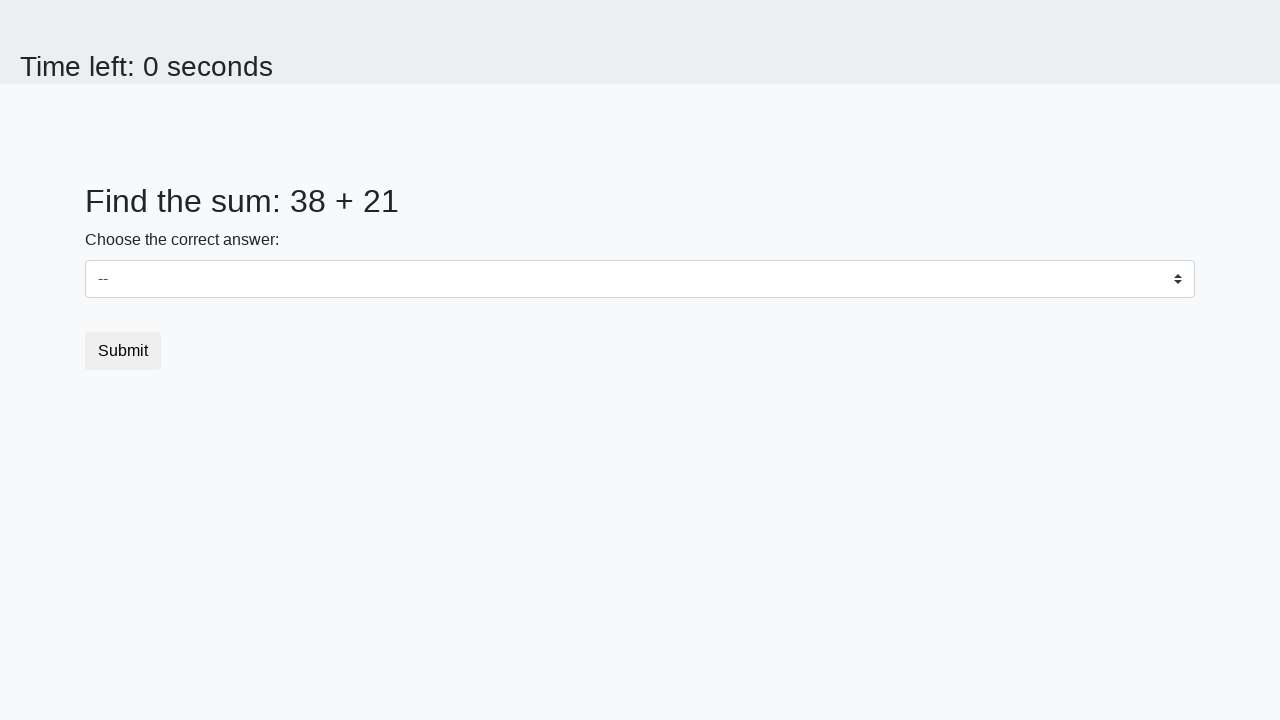

Retrieved second number from the page
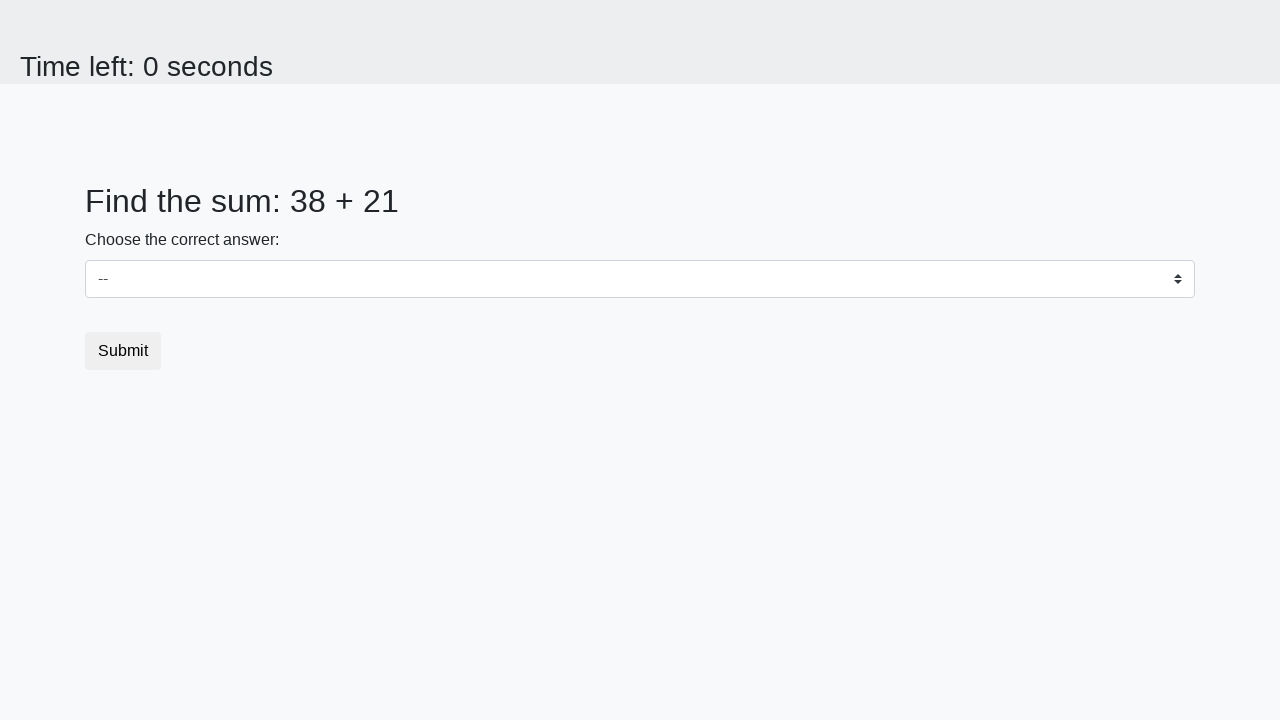

Calculated sum: 38 + 21 = 59
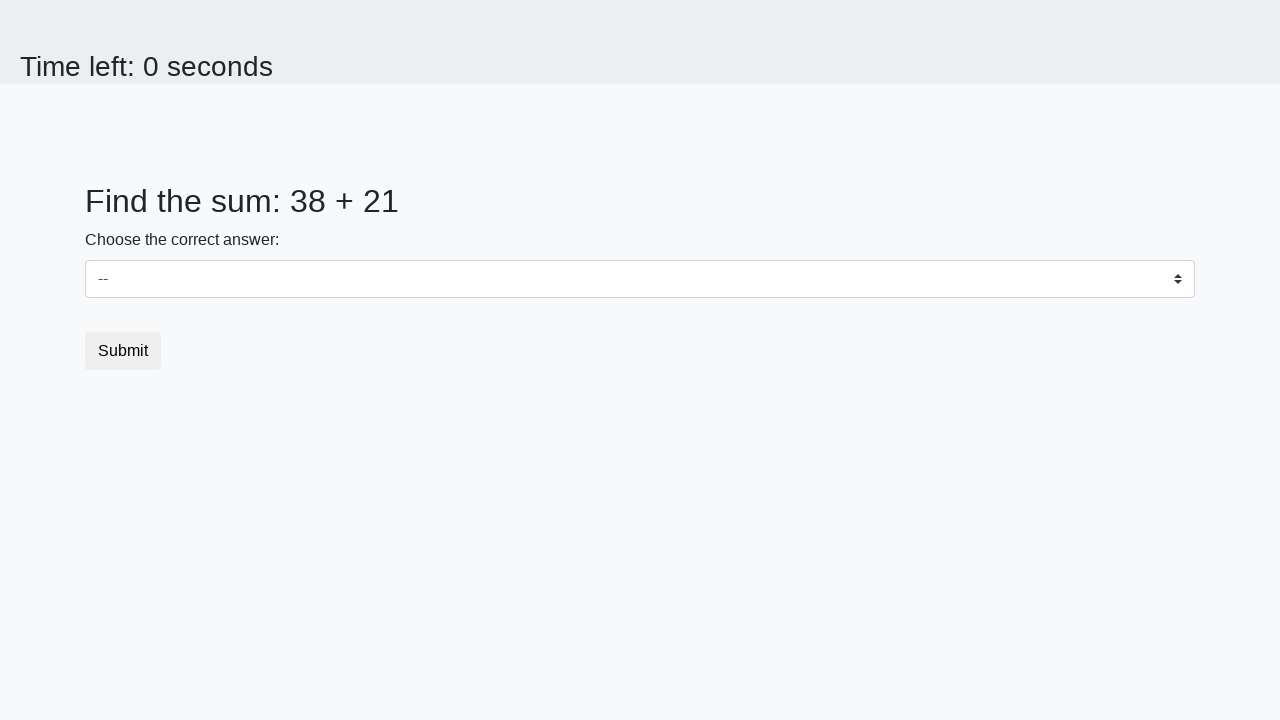

Selected sum value '59' from dropdown menu on #dropdown
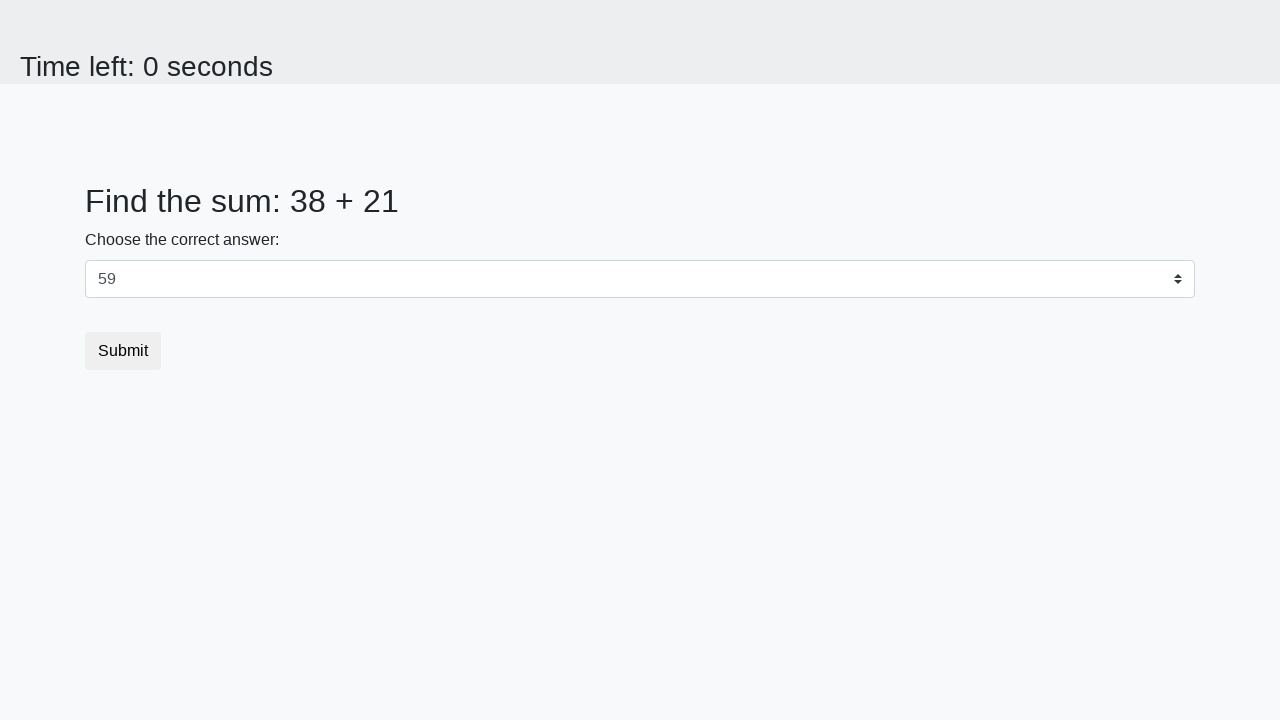

Clicked submit button to complete CAPTCHA at (123, 351) on button.btn.btn-default
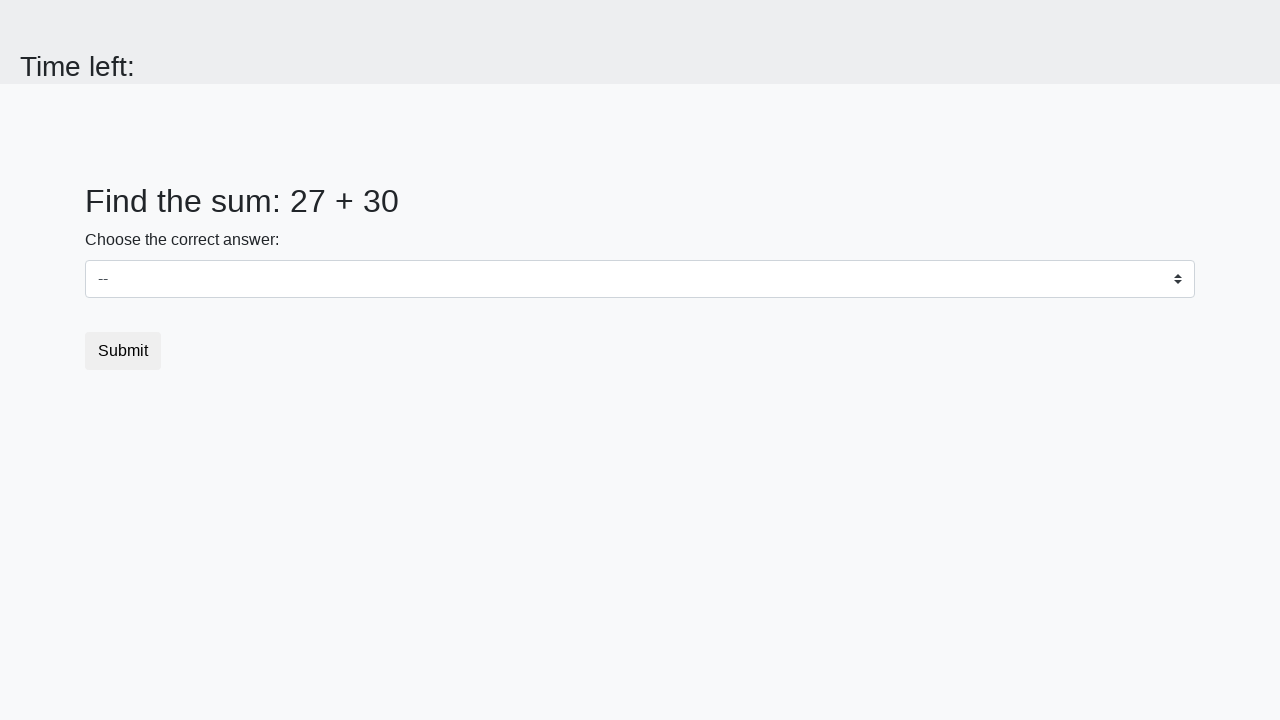

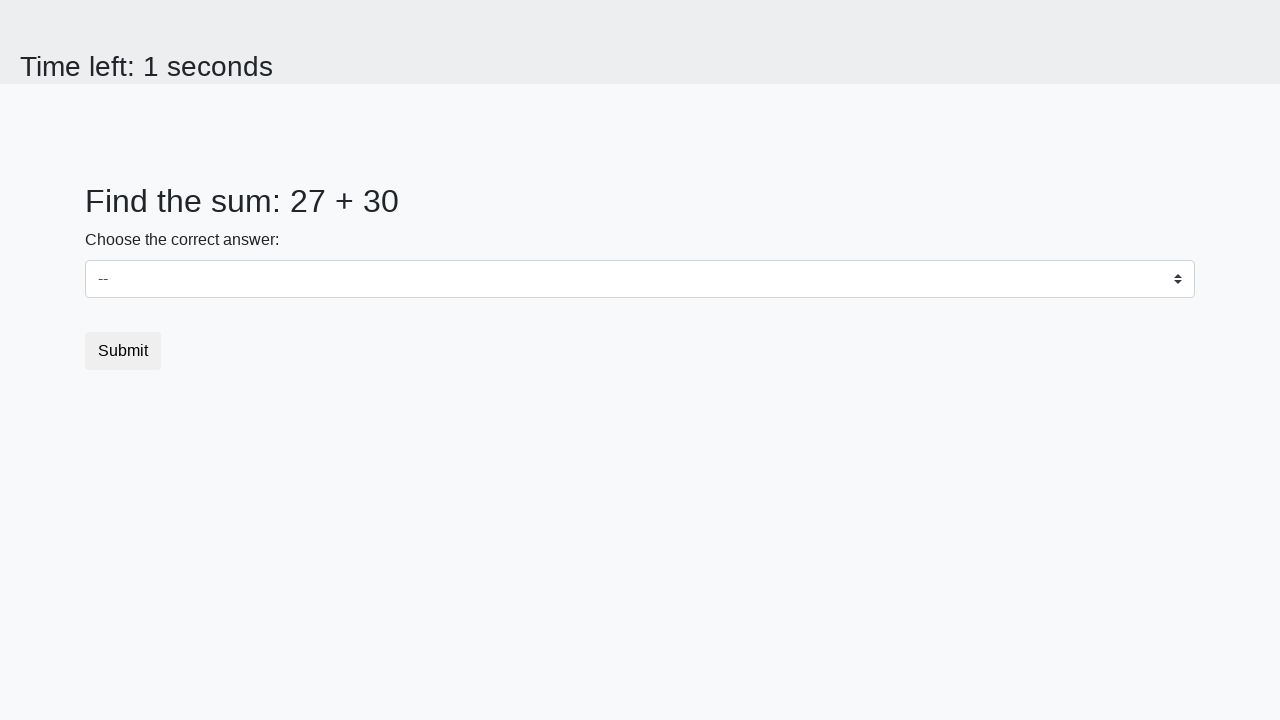